Tests that edits are saved when the input loses focus (blur event)

Starting URL: https://demo.playwright.dev/todomvc

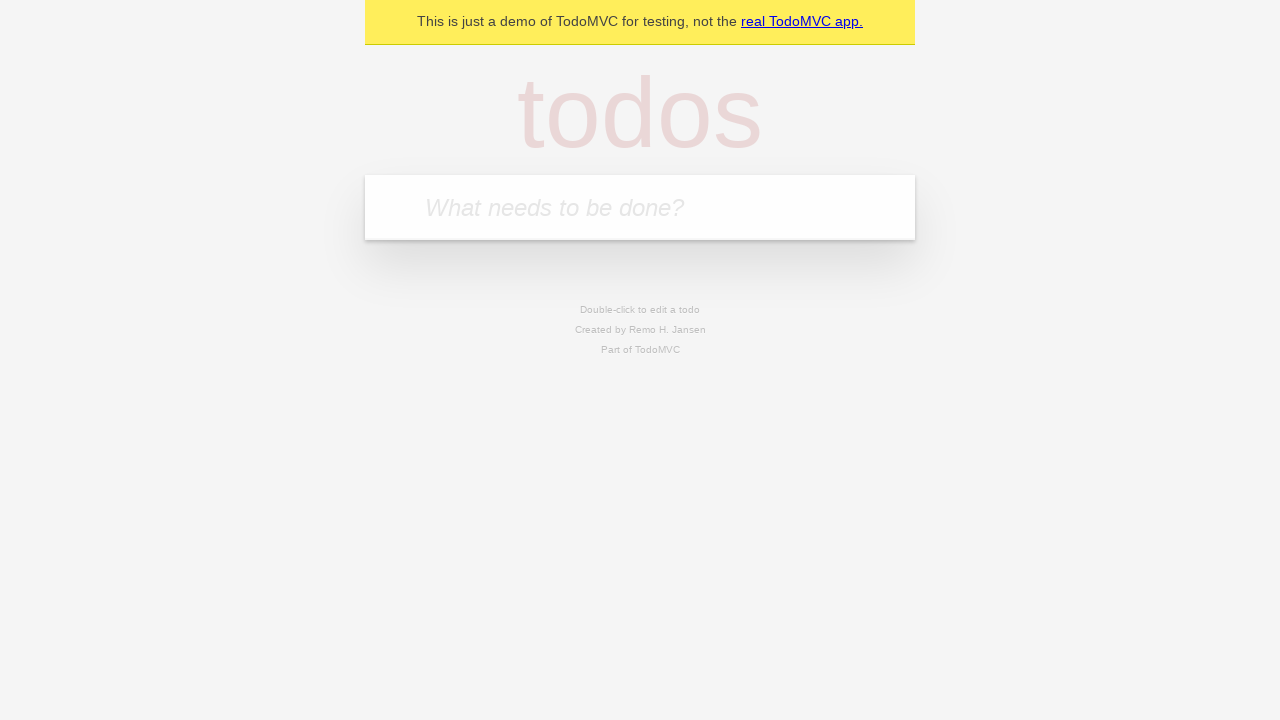

Filled todo input with 'buy some cheese' on internal:attr=[placeholder="What needs to be done?"i]
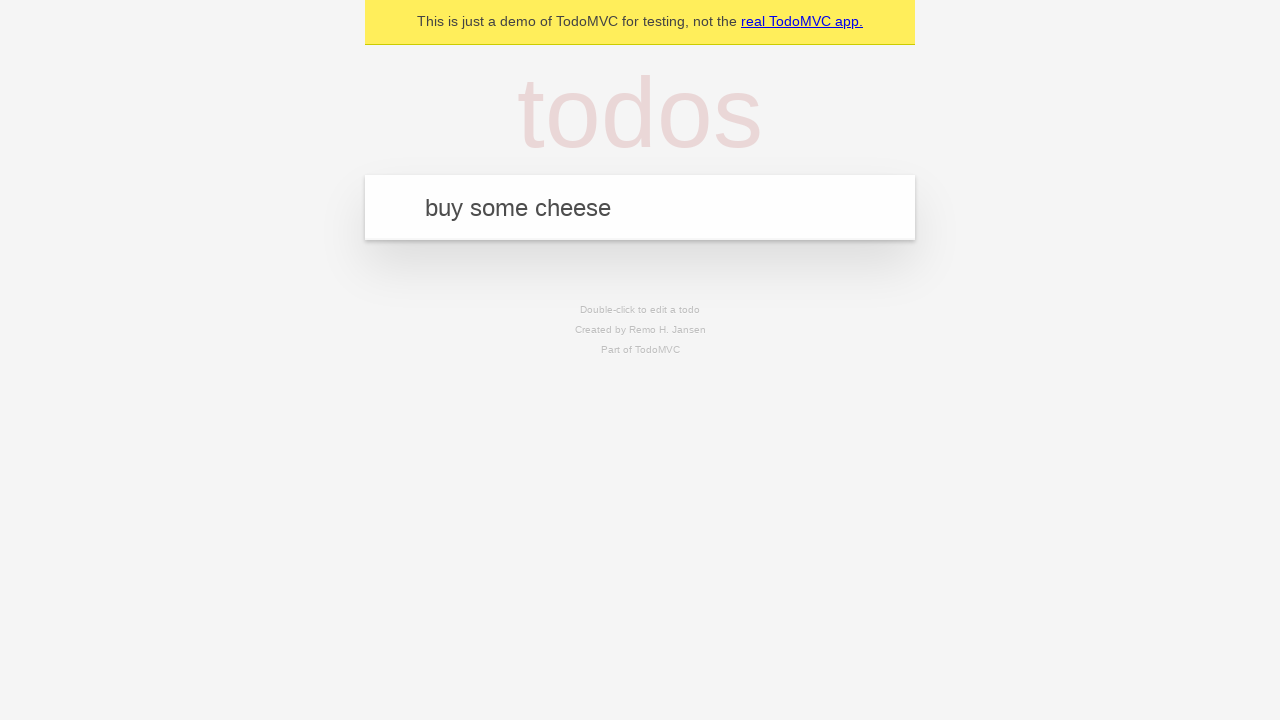

Pressed Enter to create first todo item on internal:attr=[placeholder="What needs to be done?"i]
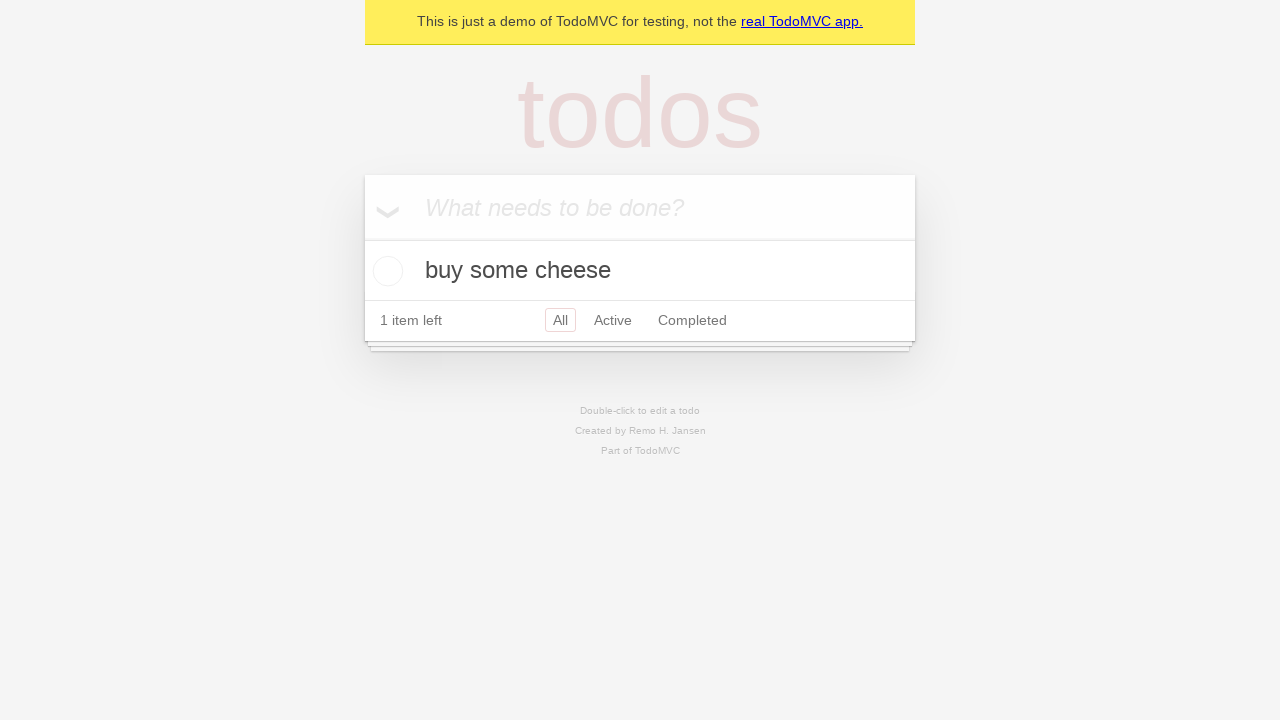

Filled todo input with 'feed the cat' on internal:attr=[placeholder="What needs to be done?"i]
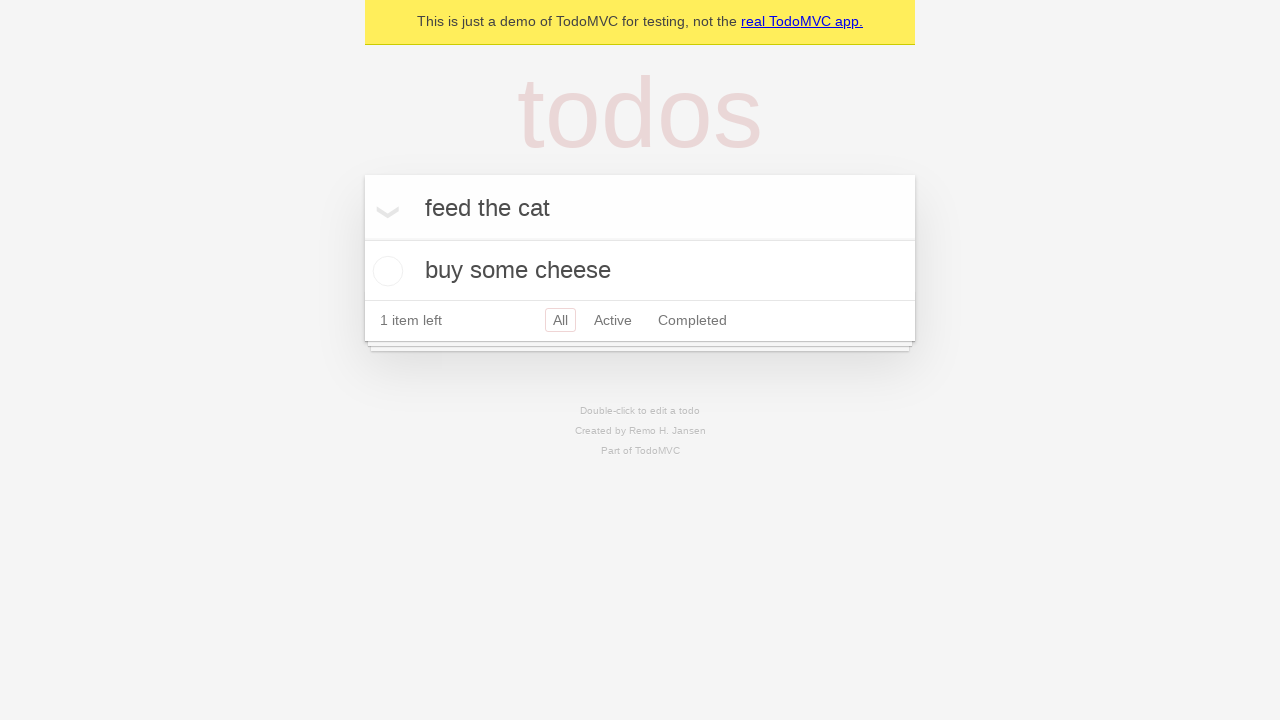

Pressed Enter to create second todo item on internal:attr=[placeholder="What needs to be done?"i]
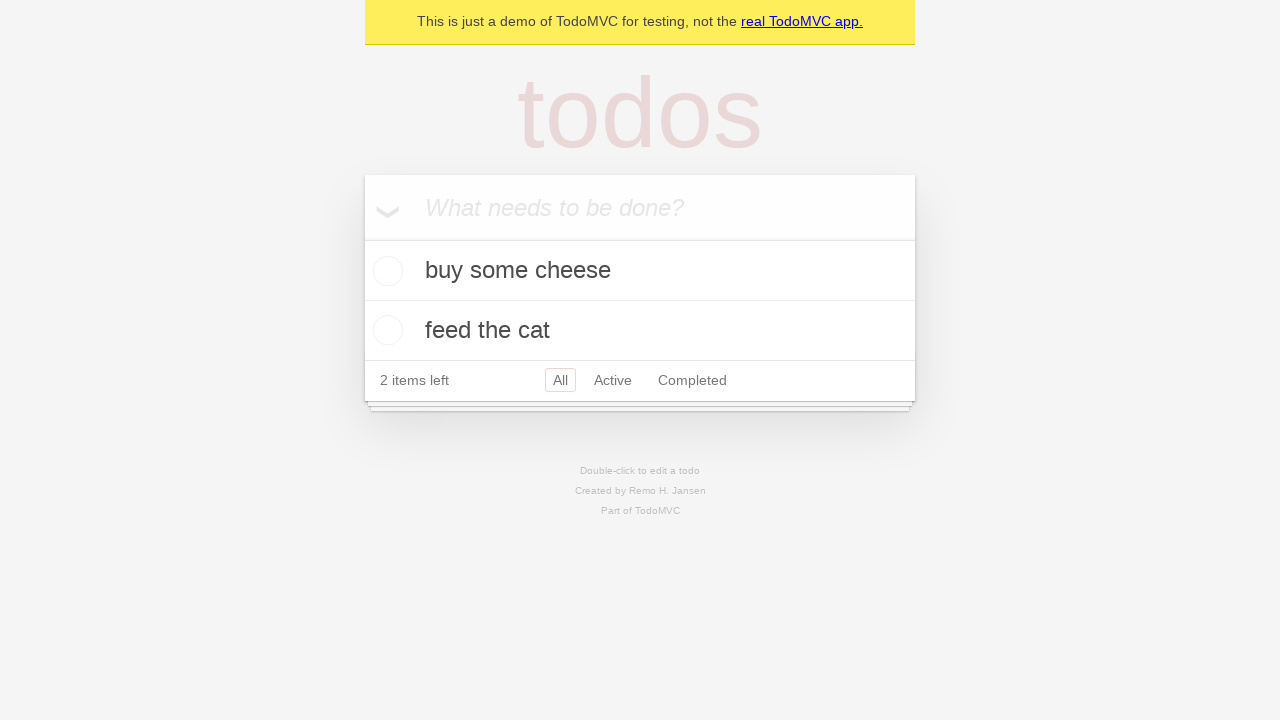

Filled todo input with 'book a doctors appointment' on internal:attr=[placeholder="What needs to be done?"i]
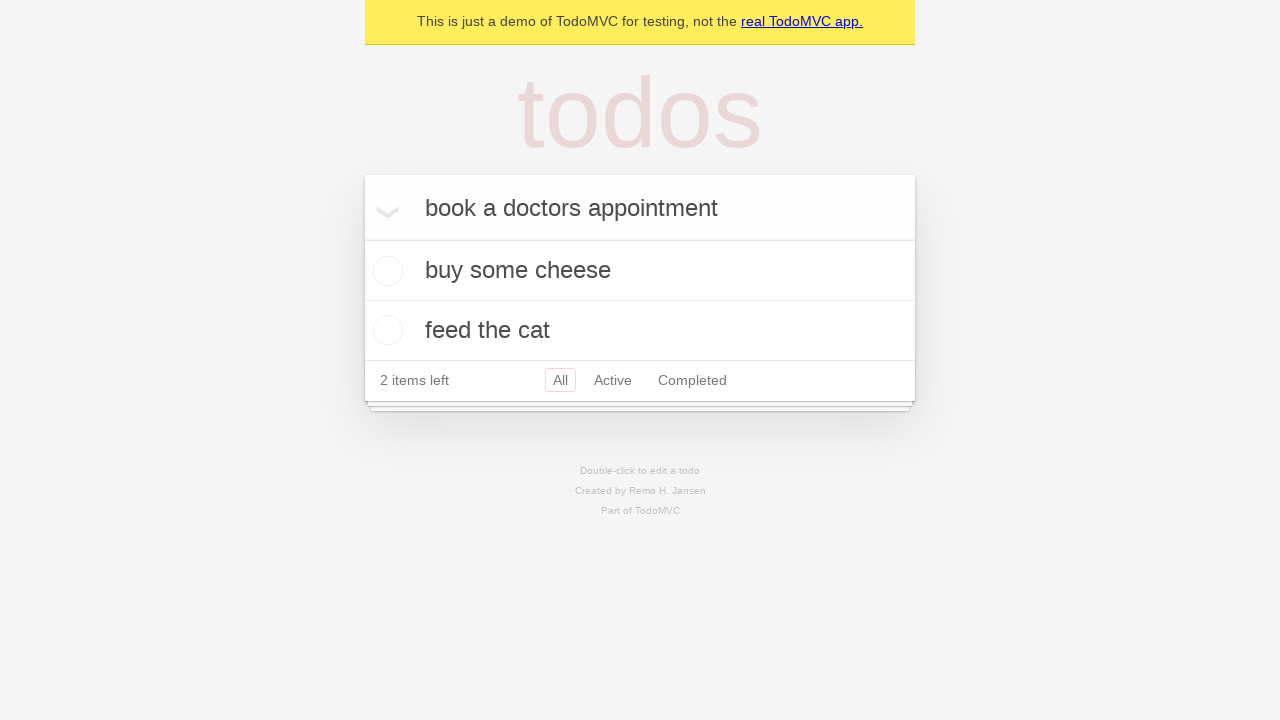

Pressed Enter to create third todo item on internal:attr=[placeholder="What needs to be done?"i]
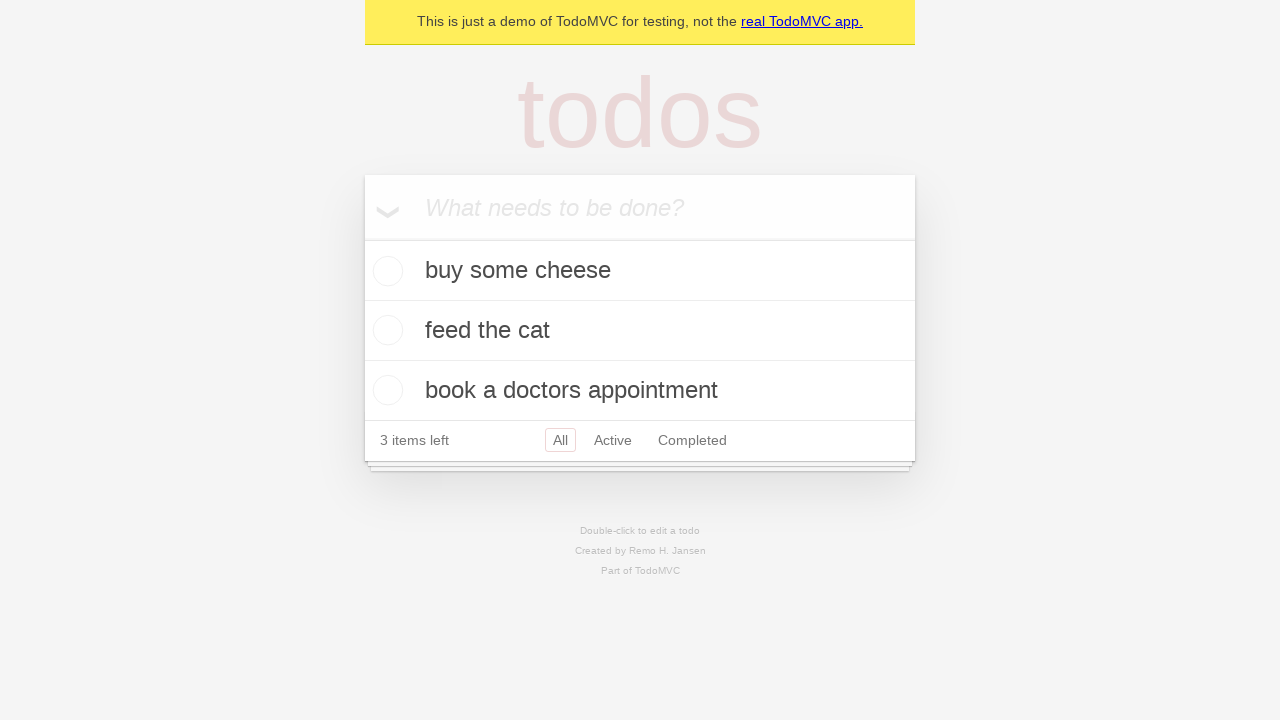

Waited for all 3 todo items to be created
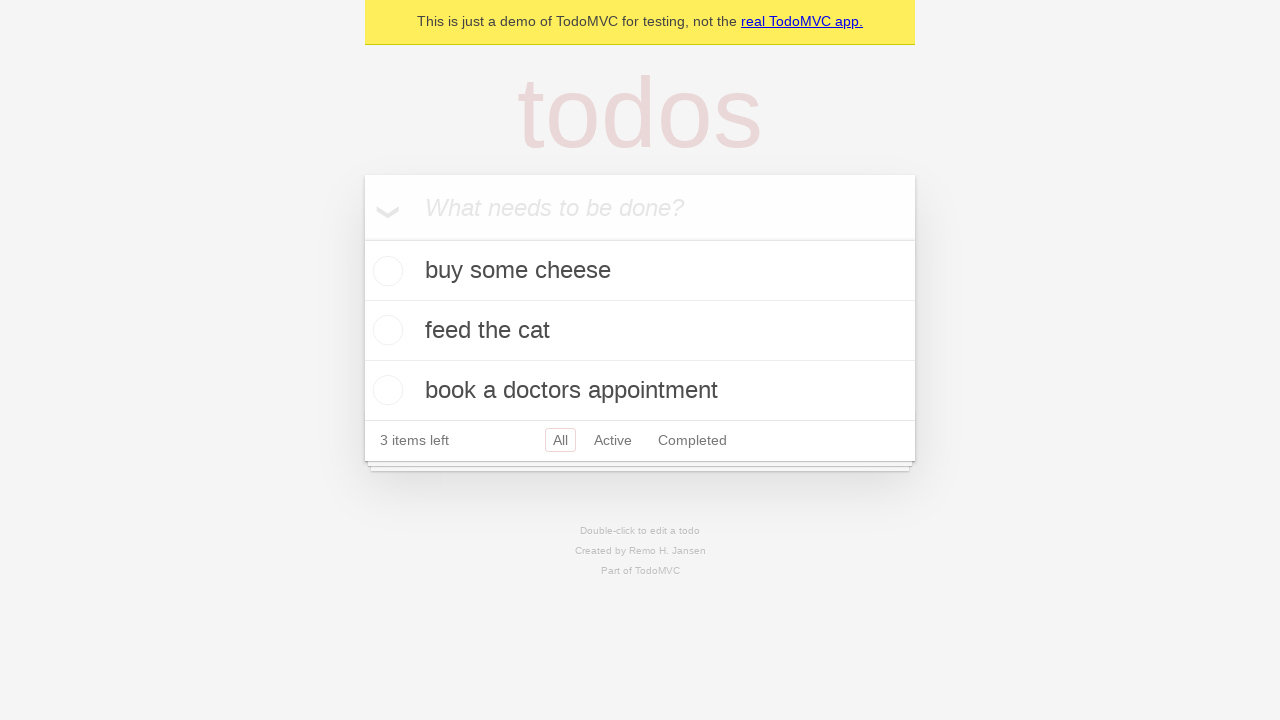

Double-clicked second todo item to enter edit mode at (640, 331) on internal:testid=[data-testid="todo-item"s] >> nth=1
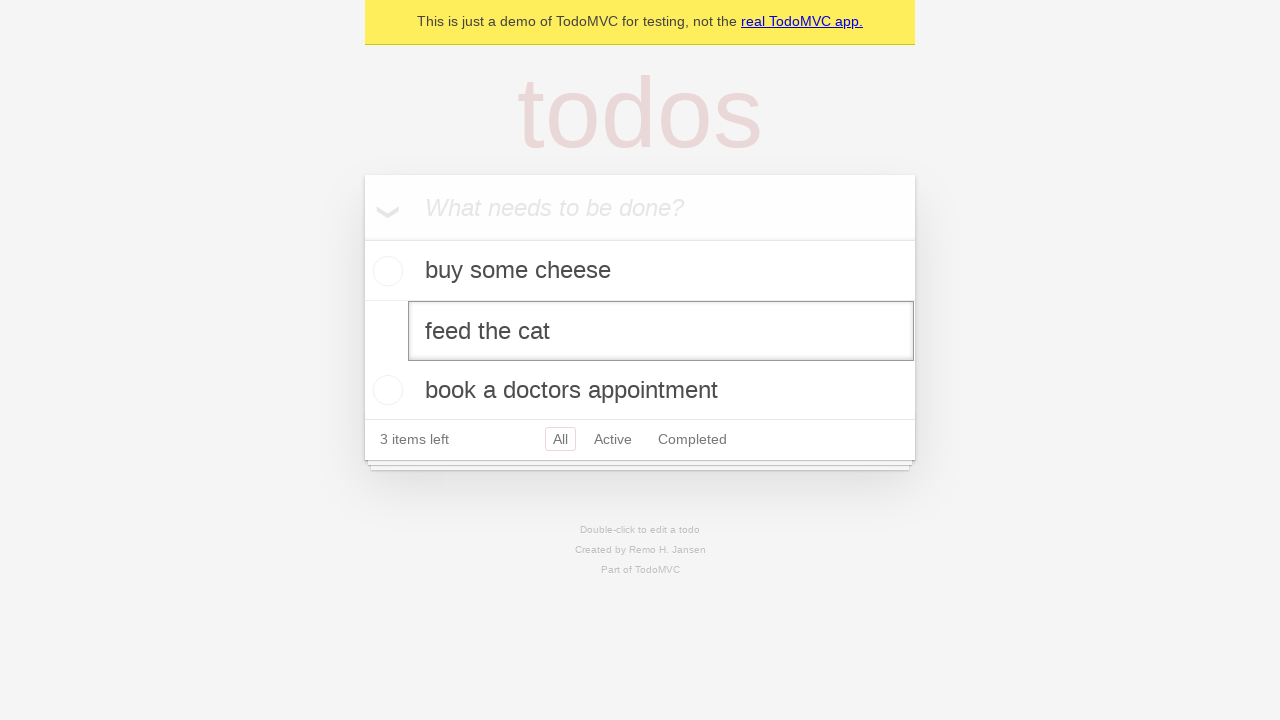

Filled edit field with 'buy some sausages' on internal:testid=[data-testid="todo-item"s] >> nth=1 >> internal:role=textbox[nam
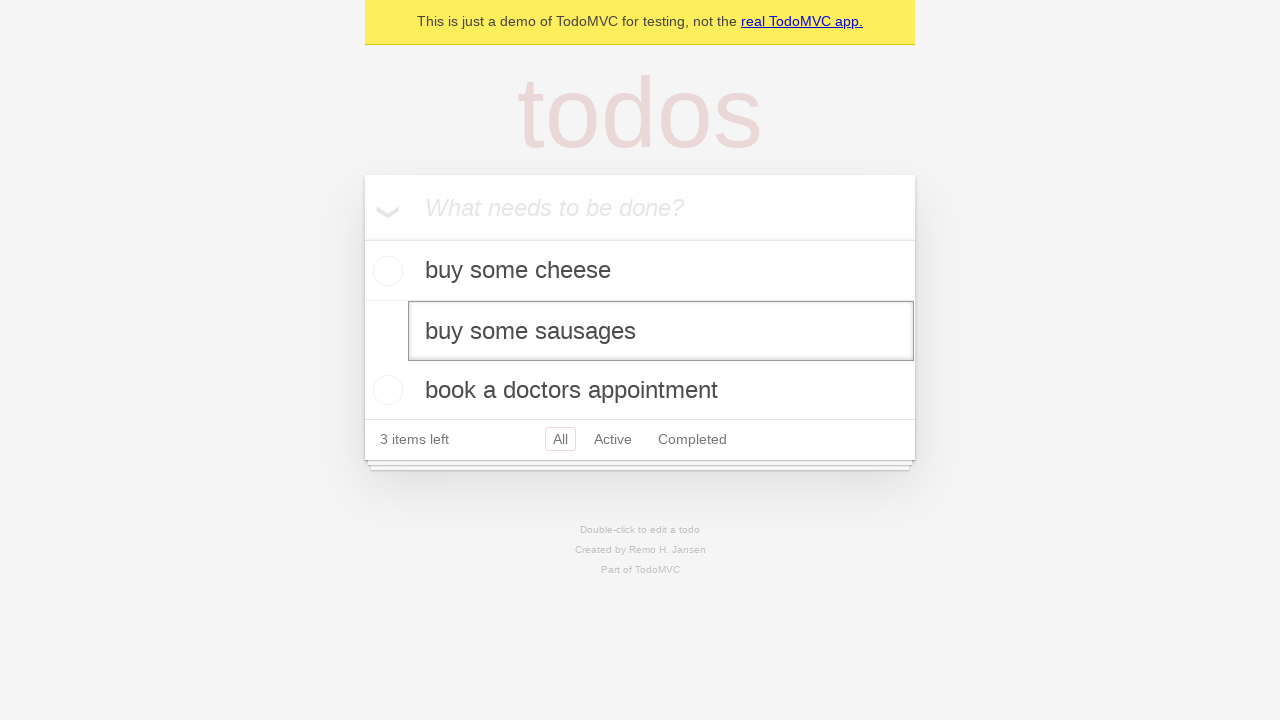

Dispatched blur event to save edits on input field
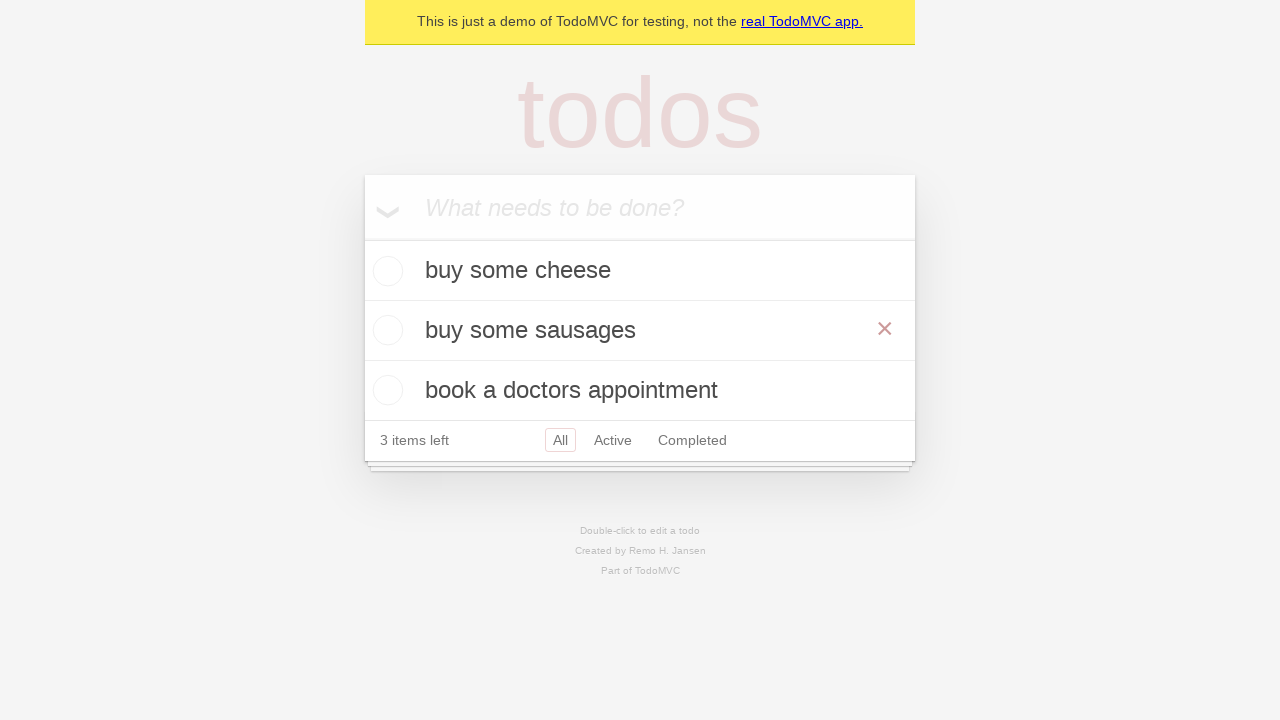

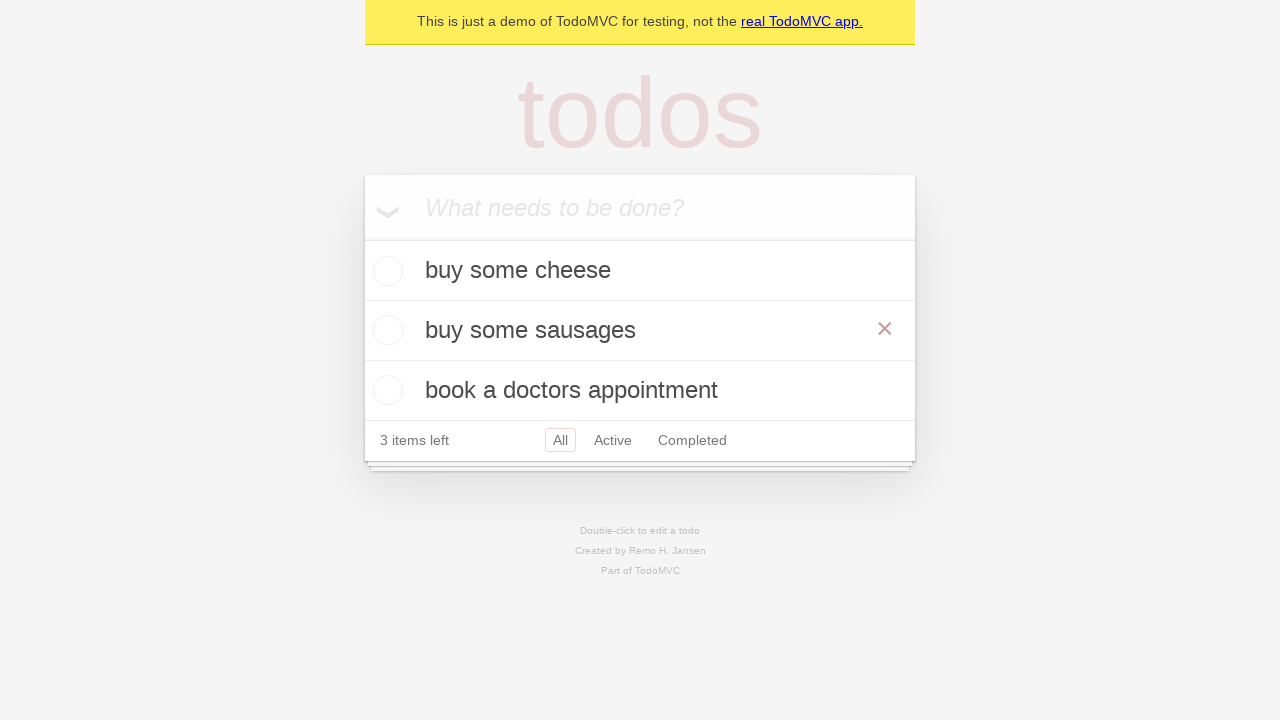